Tests the search functionality on AJIO e-commerce website by entering "Perfumes" in the search field and clicking the search icon, then verifies the page loads.

Starting URL: https://www.ajio.com/

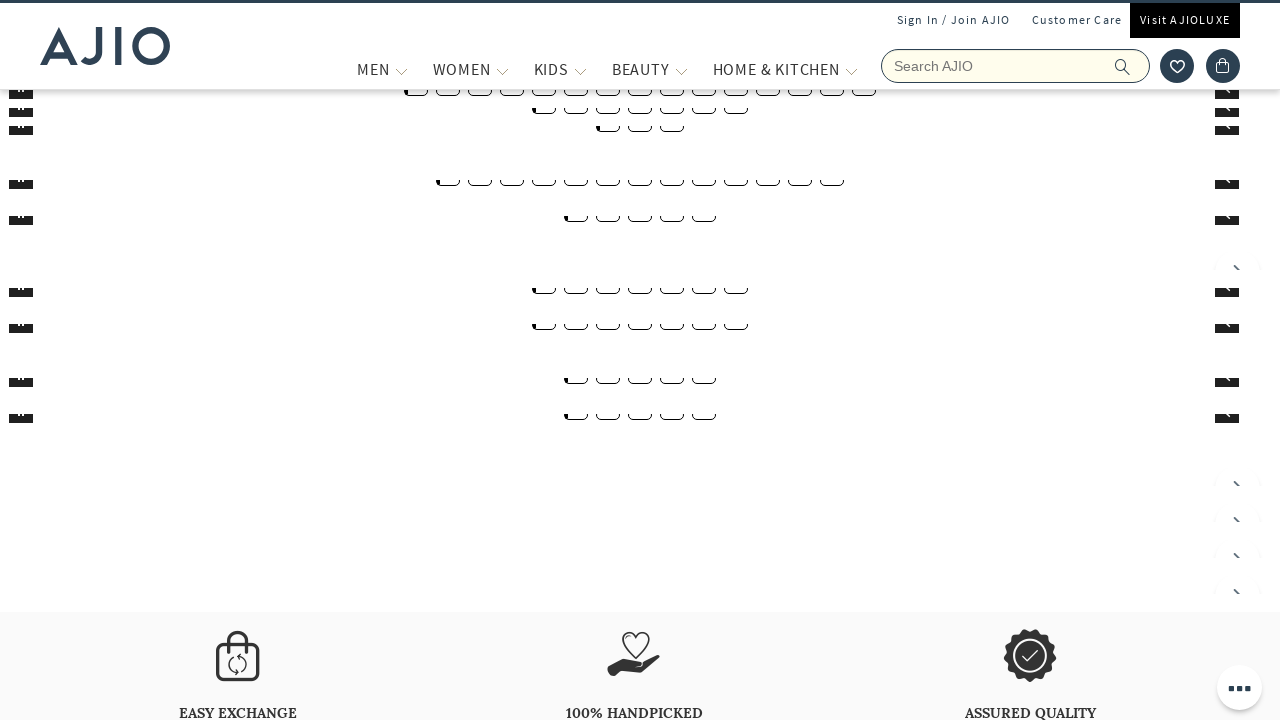

Waited for page to load (domcontentloaded)
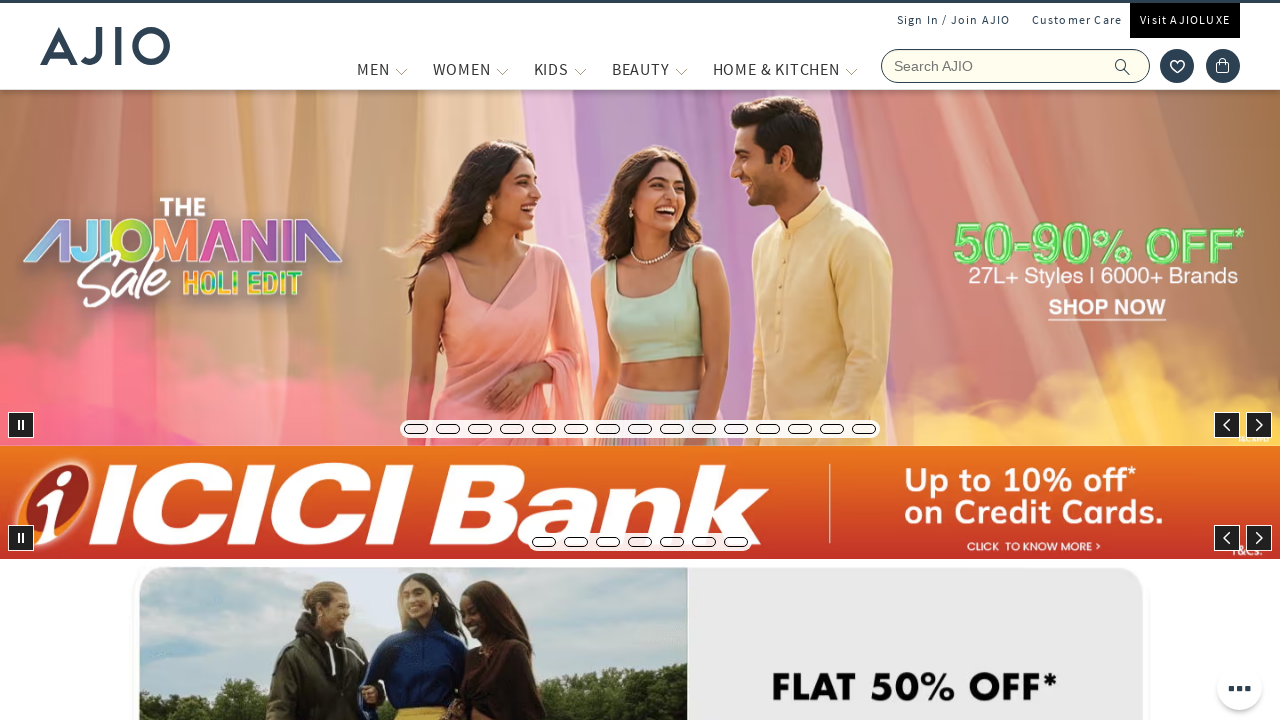

Entered 'Perfumes' in the search field on input[name='searchVal']
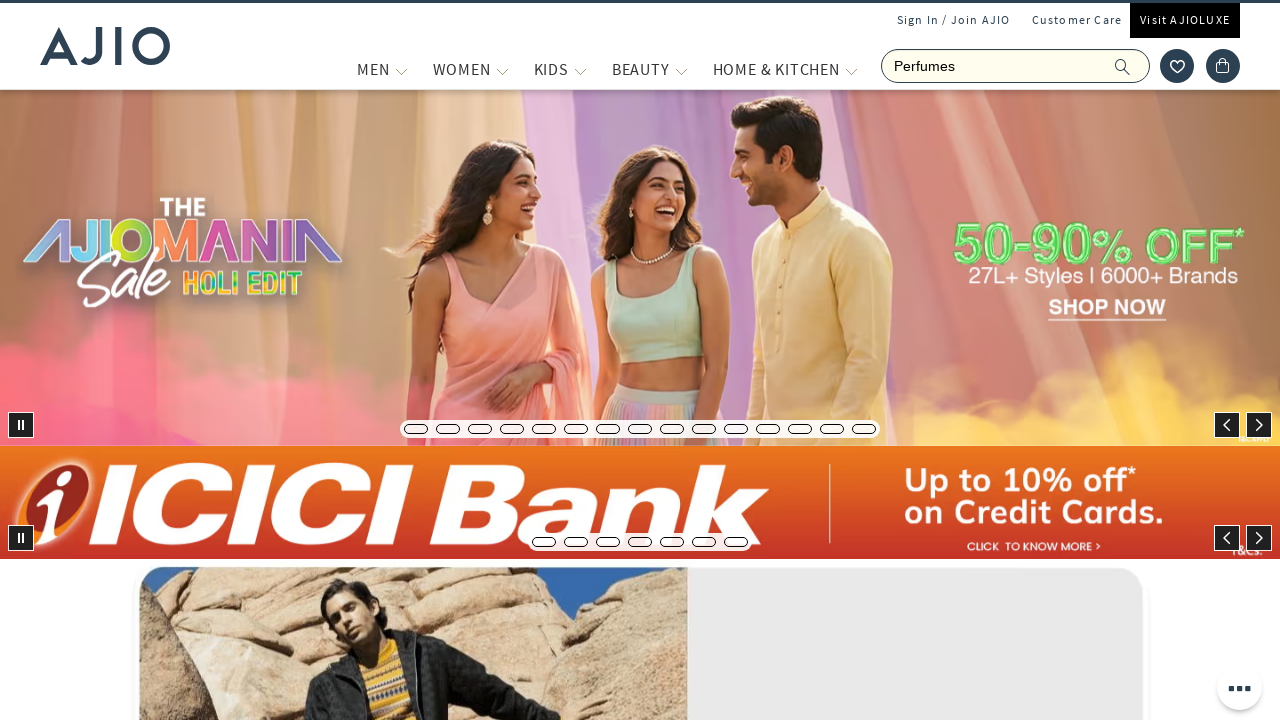

Clicked the search icon to initiate search at (1123, 66) on .ic-search
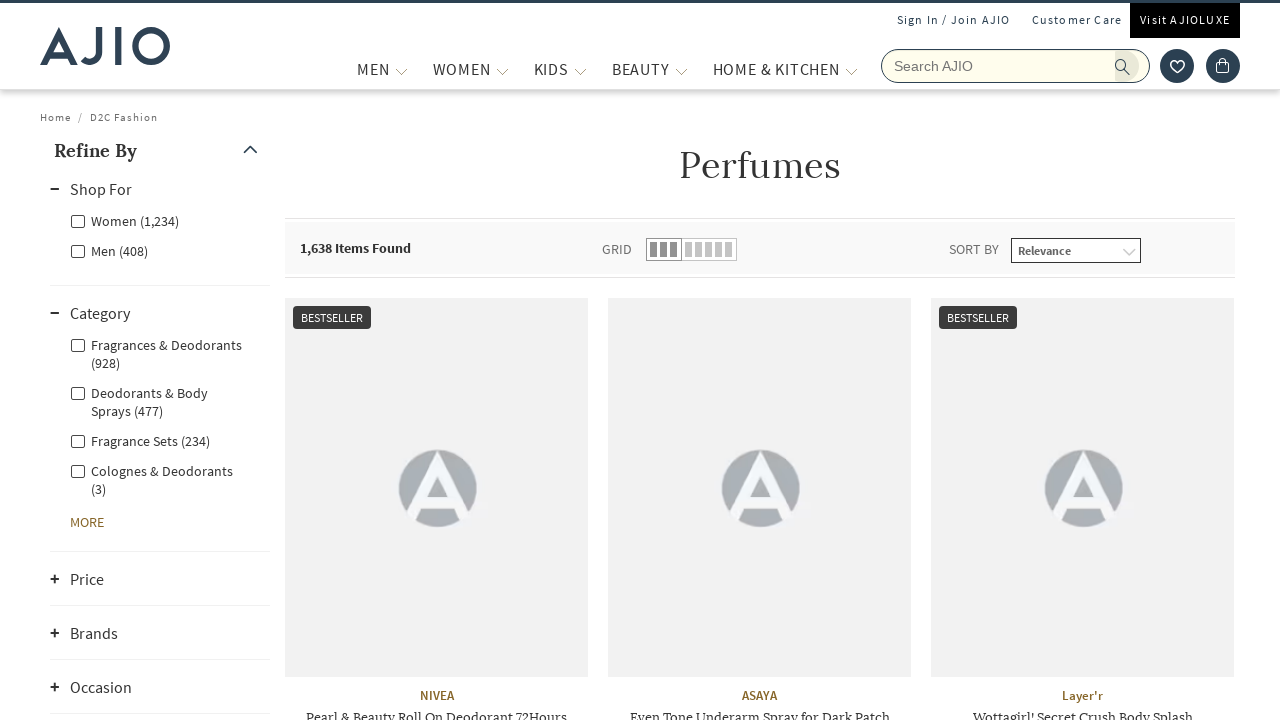

Search results page loaded successfully
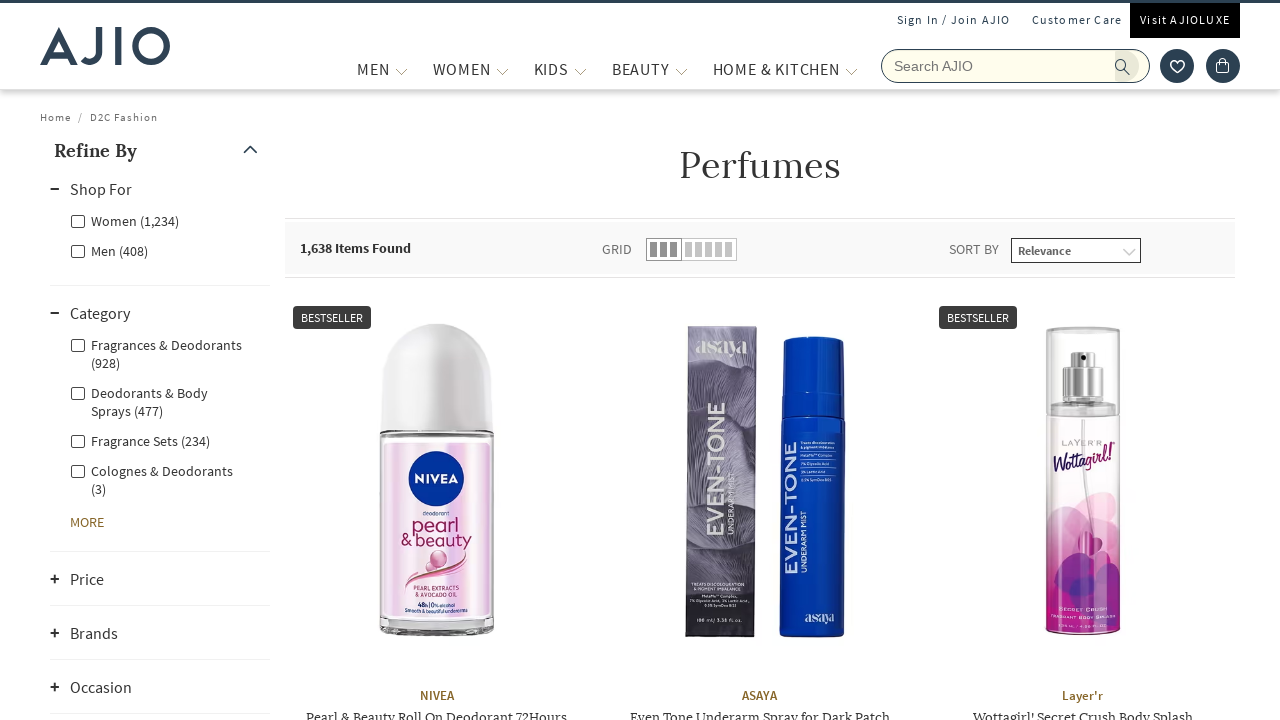

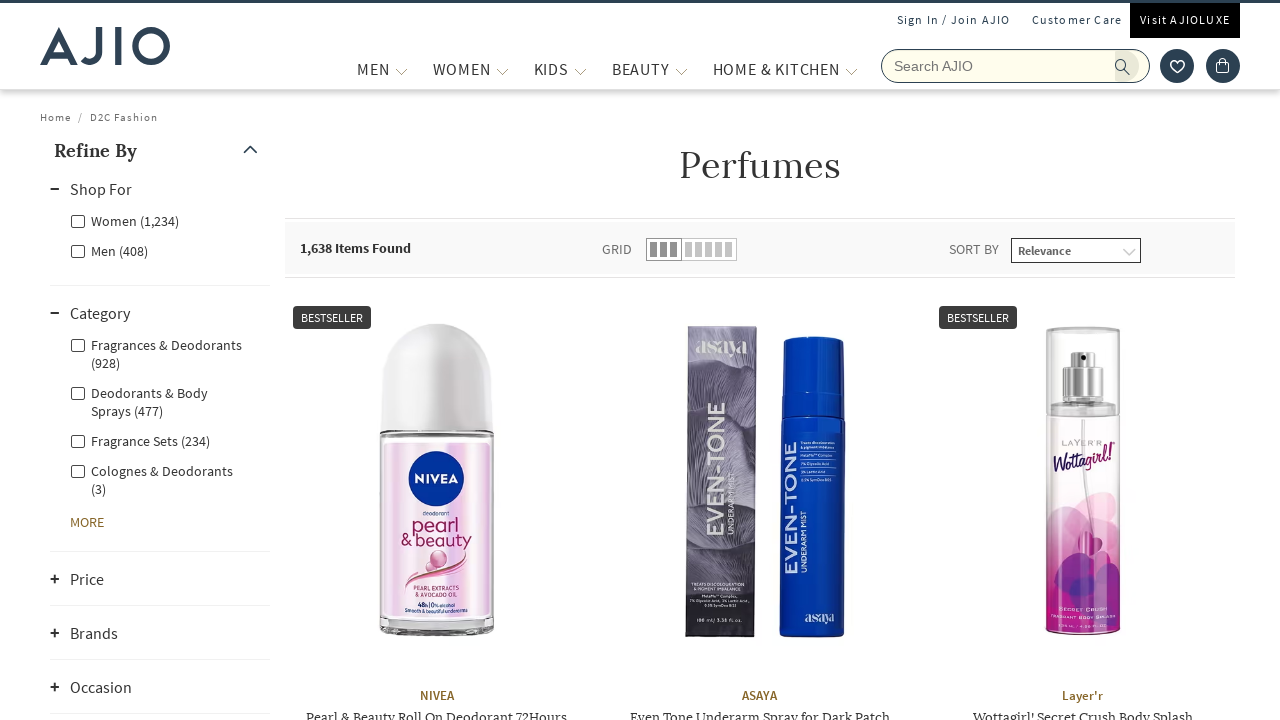